Navigates to Rediff Money website and verifies that the BSE indices table loads with rows and columns displayed

Starting URL: https://money.rediff.com/index.html

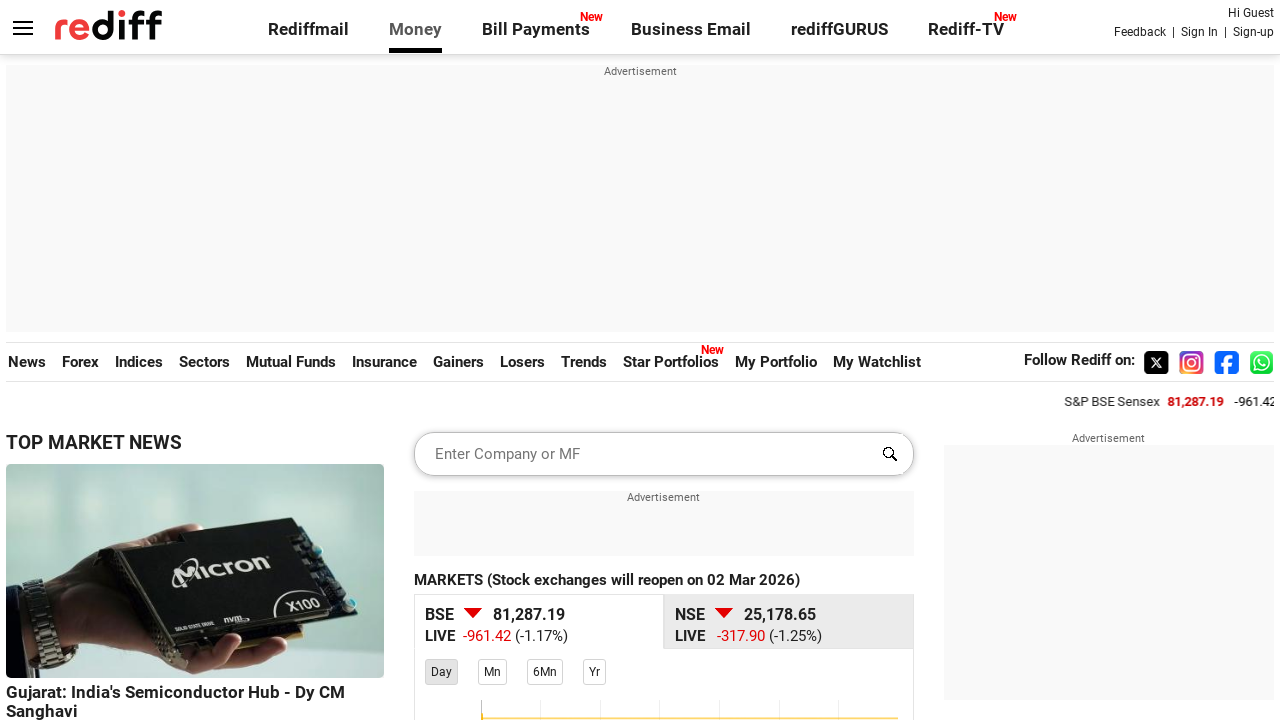

BSE indices table loaded
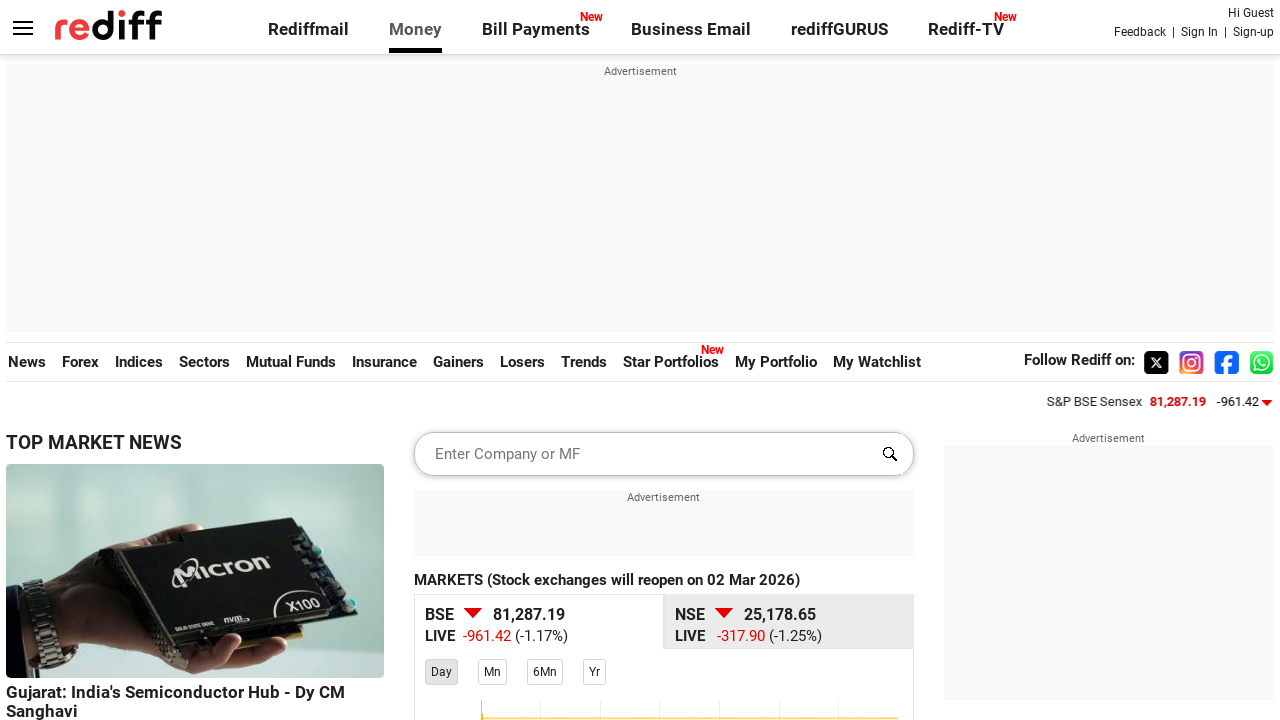

Table rows are present in BSE indices table
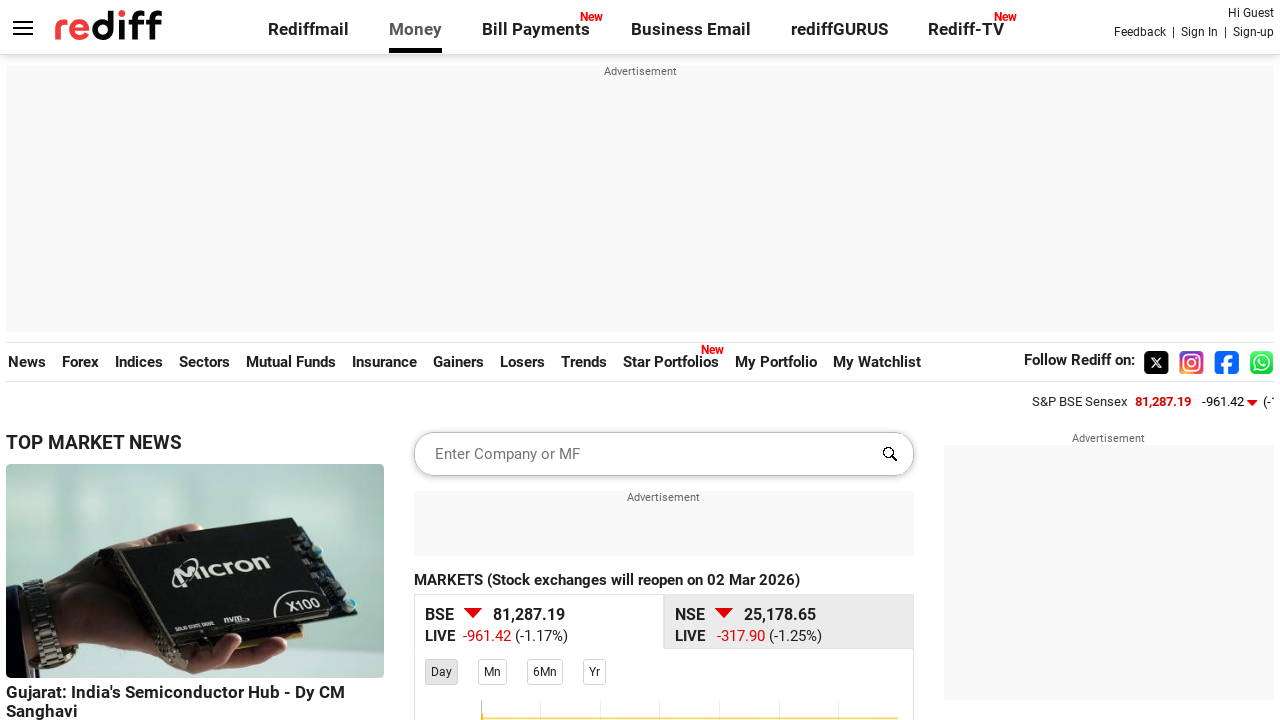

Table columns displayed in first row of BSE indices table
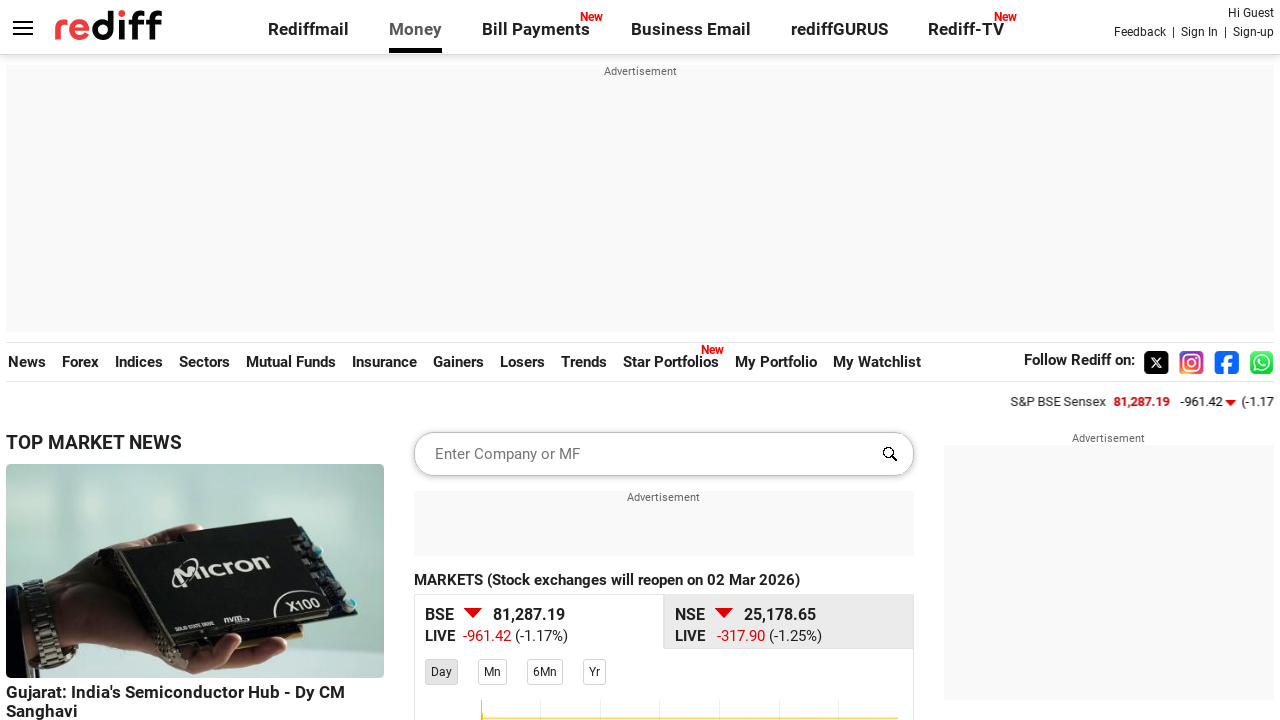

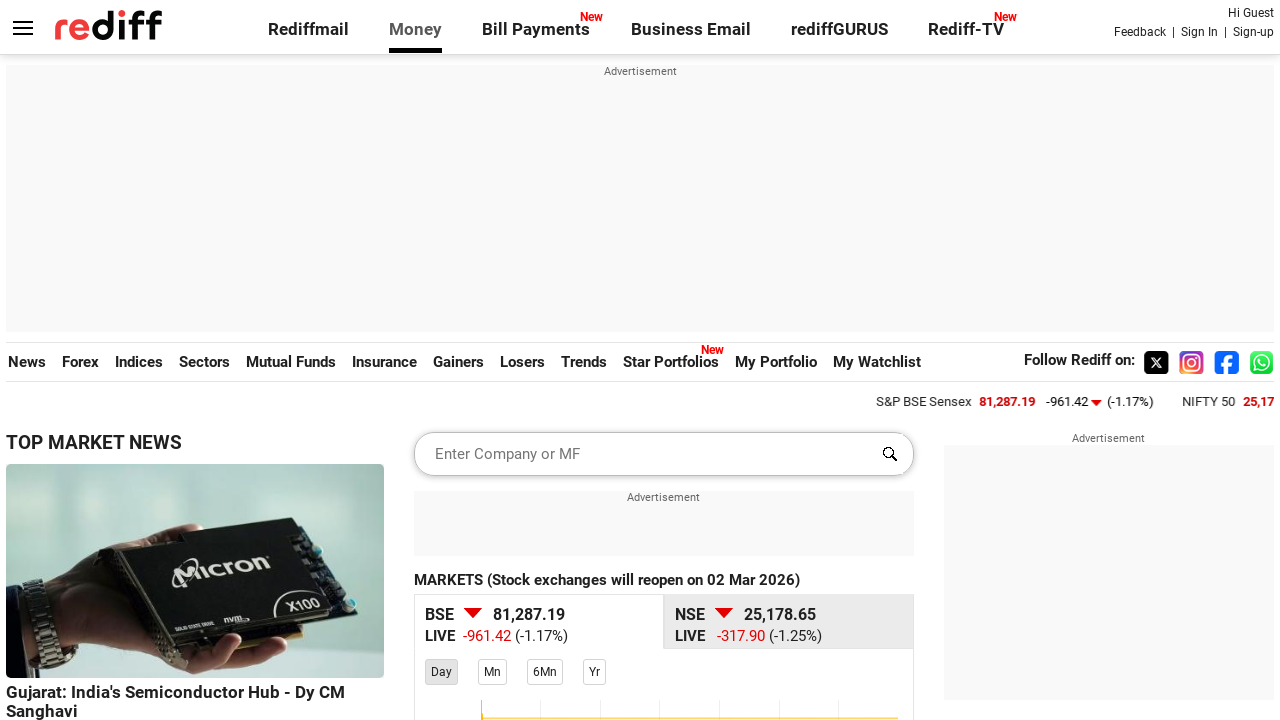